Tests a text box form by filling in user details and demonstrating copy-paste functionality between address fields

Starting URL: https://demoqa.com/text-box

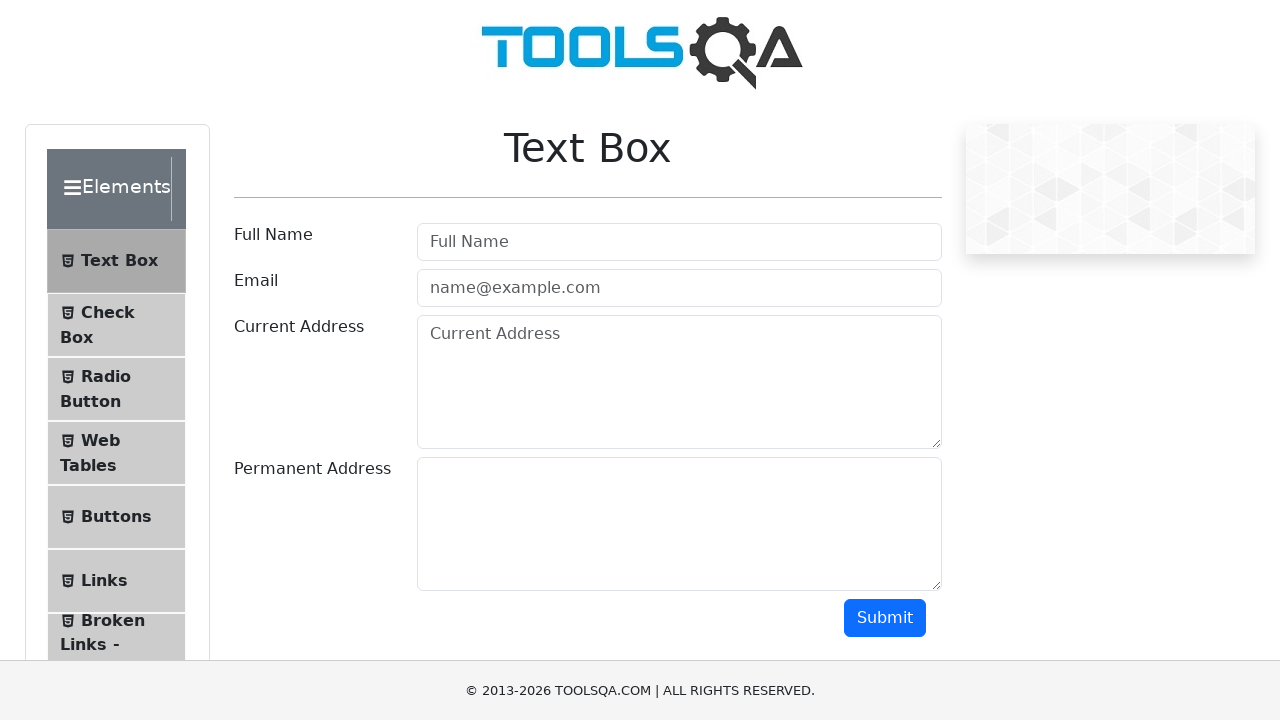

Scrolled down 200px to make form visible
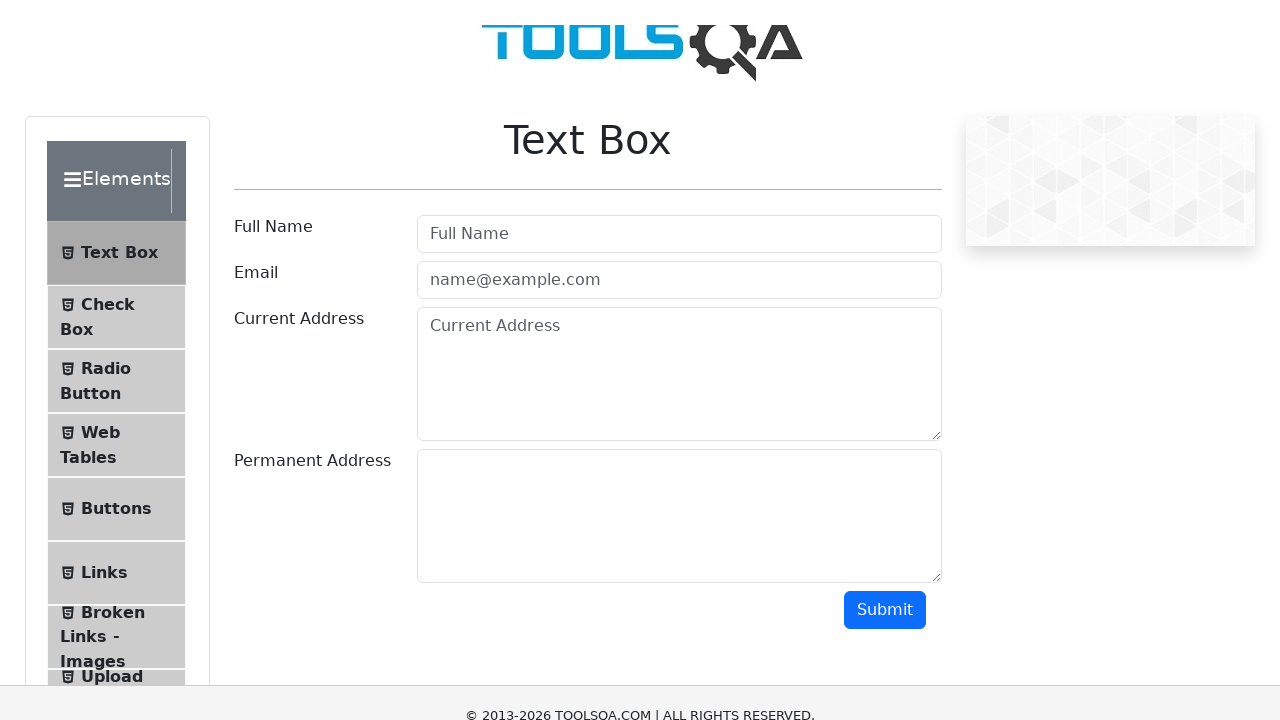

Filled username field with 'Mr prem moze' on #userName
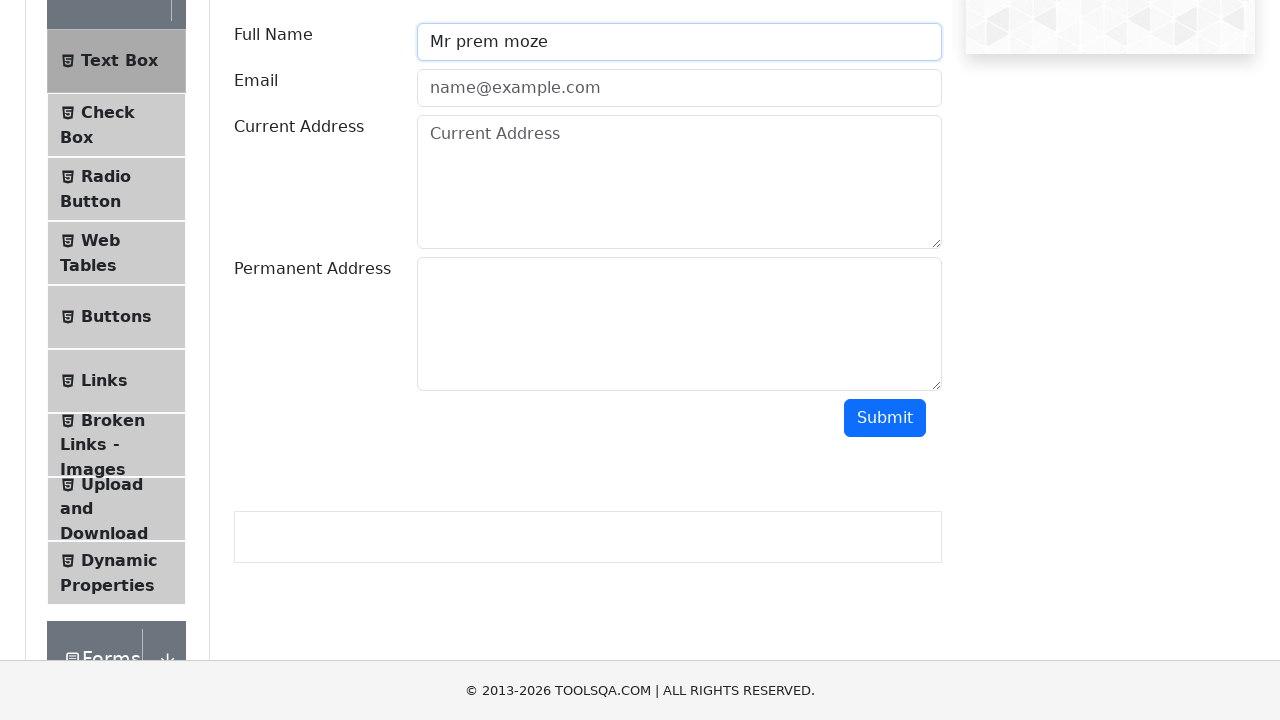

Filled email field with 'prem@123gmail.com' on #userEmail
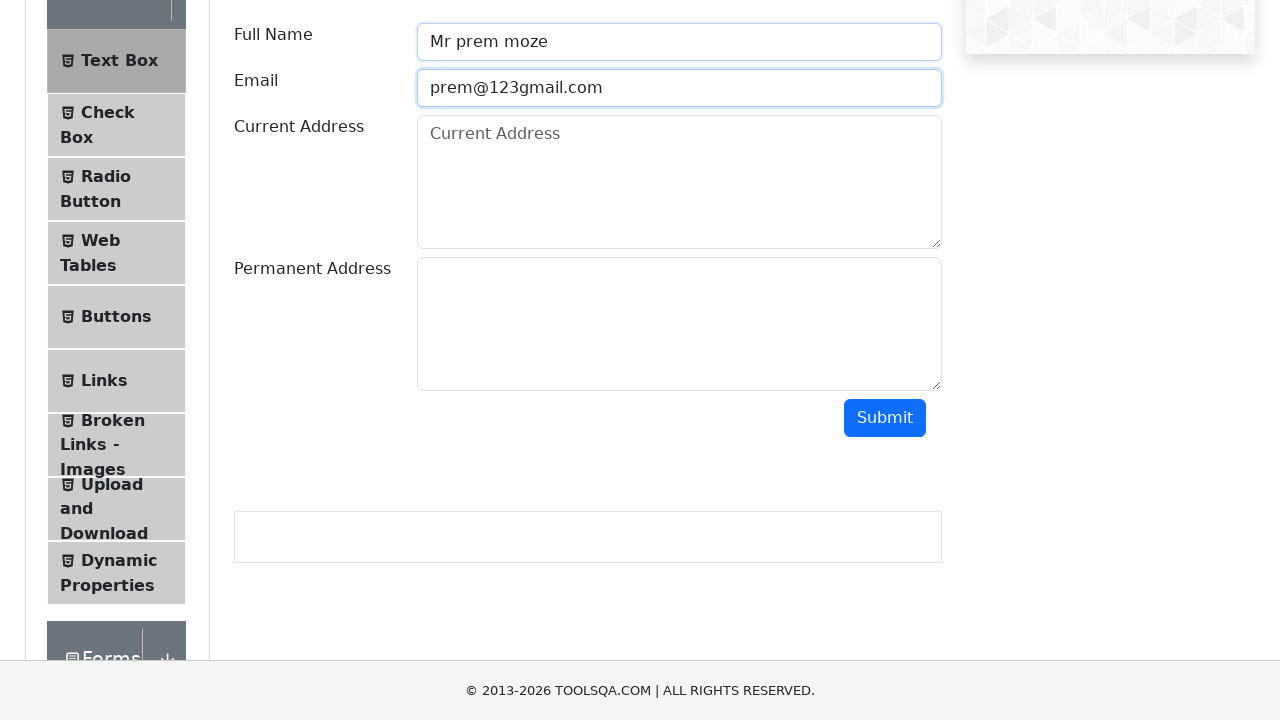

Filled current address field with 'good luck cafe, deccon, pune' on #currentAddress
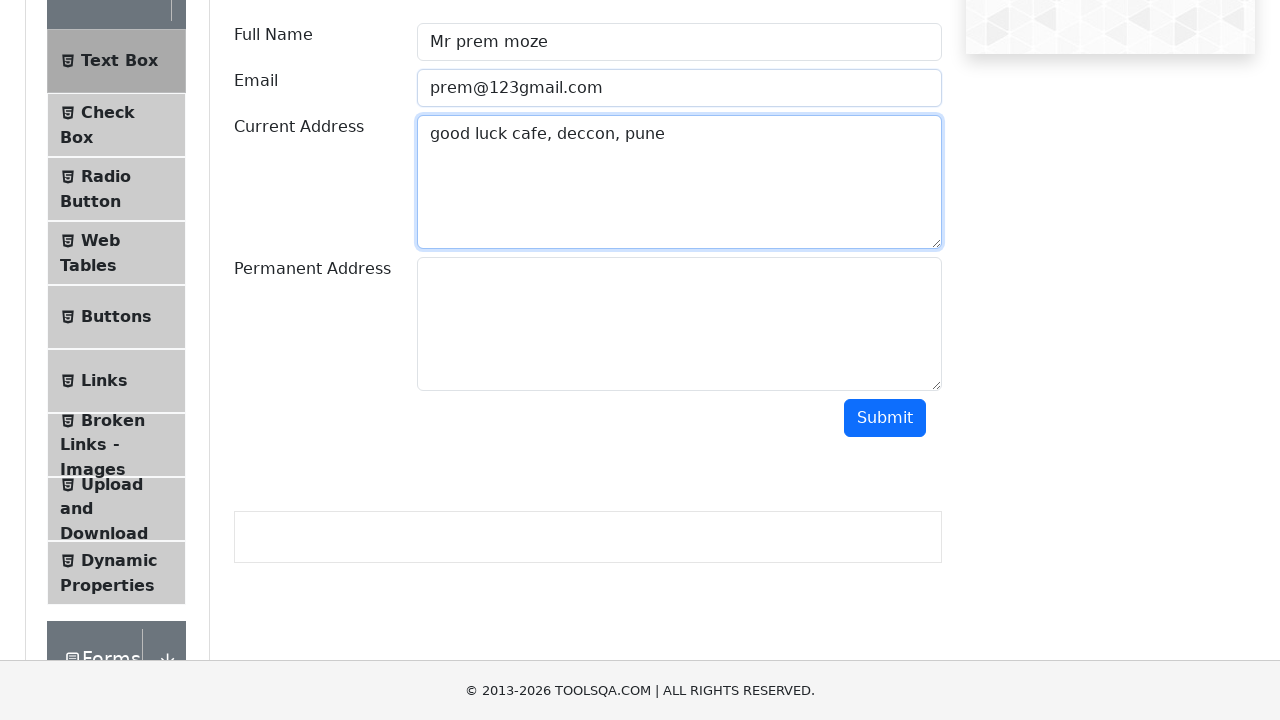

Clicked on current address field to focus it at (679, 182) on #currentAddress
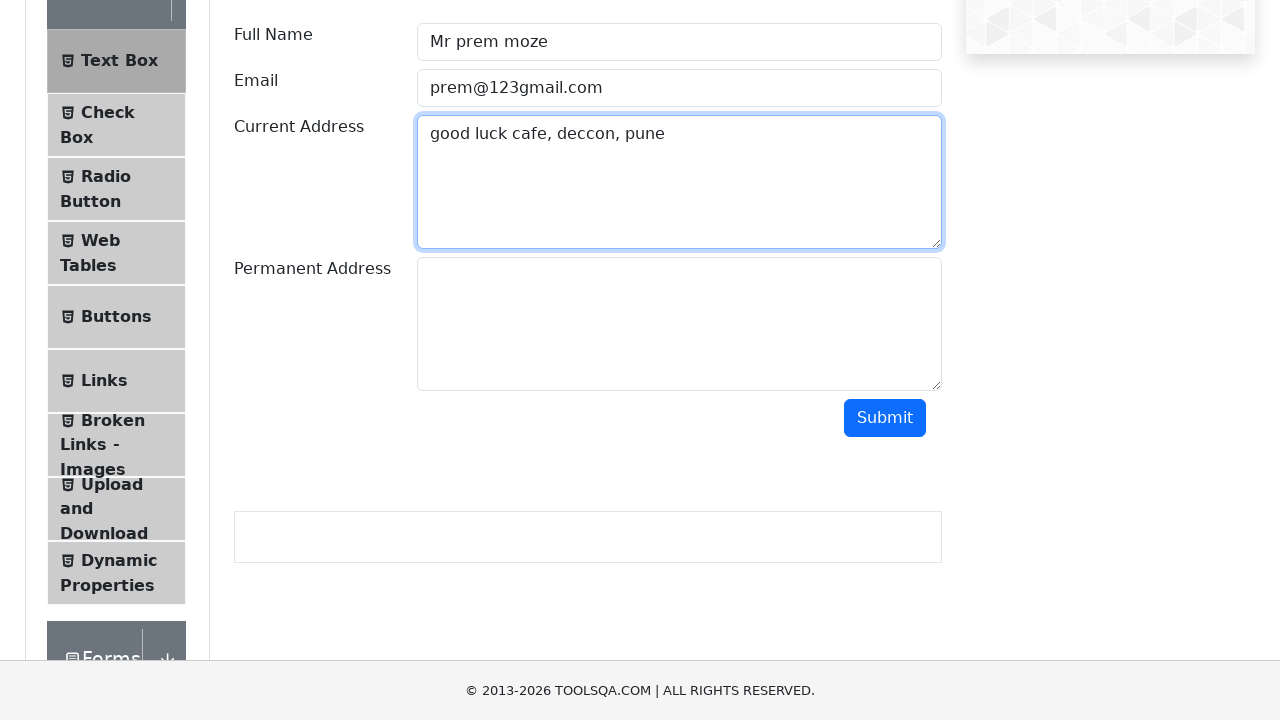

Selected all text in current address field using Ctrl+A
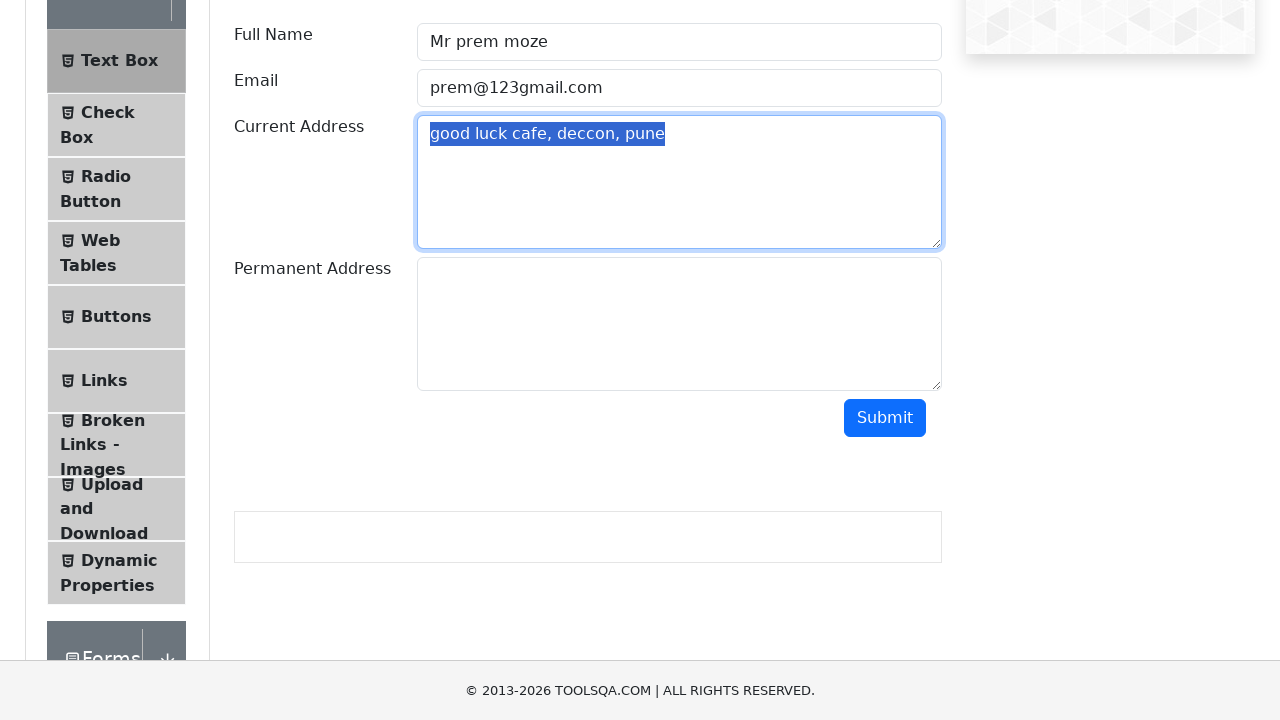

Copied selected address text using Ctrl+C
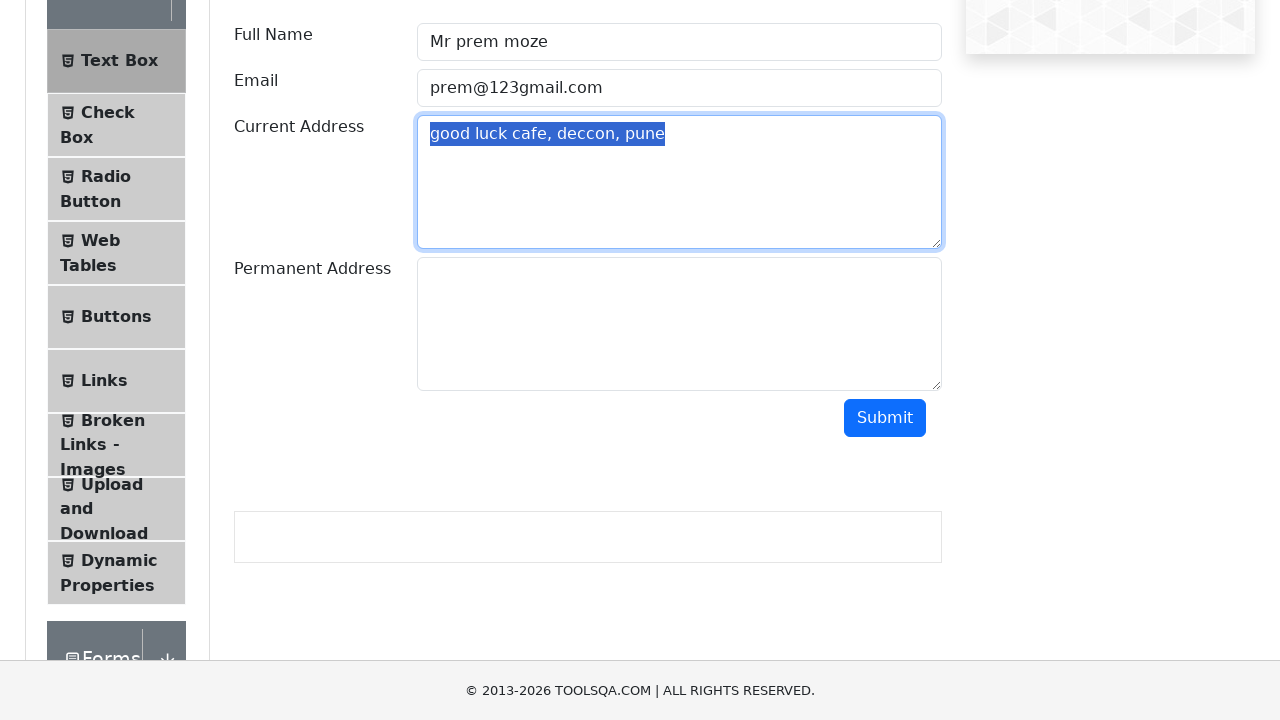

Tabbed to permanent address field
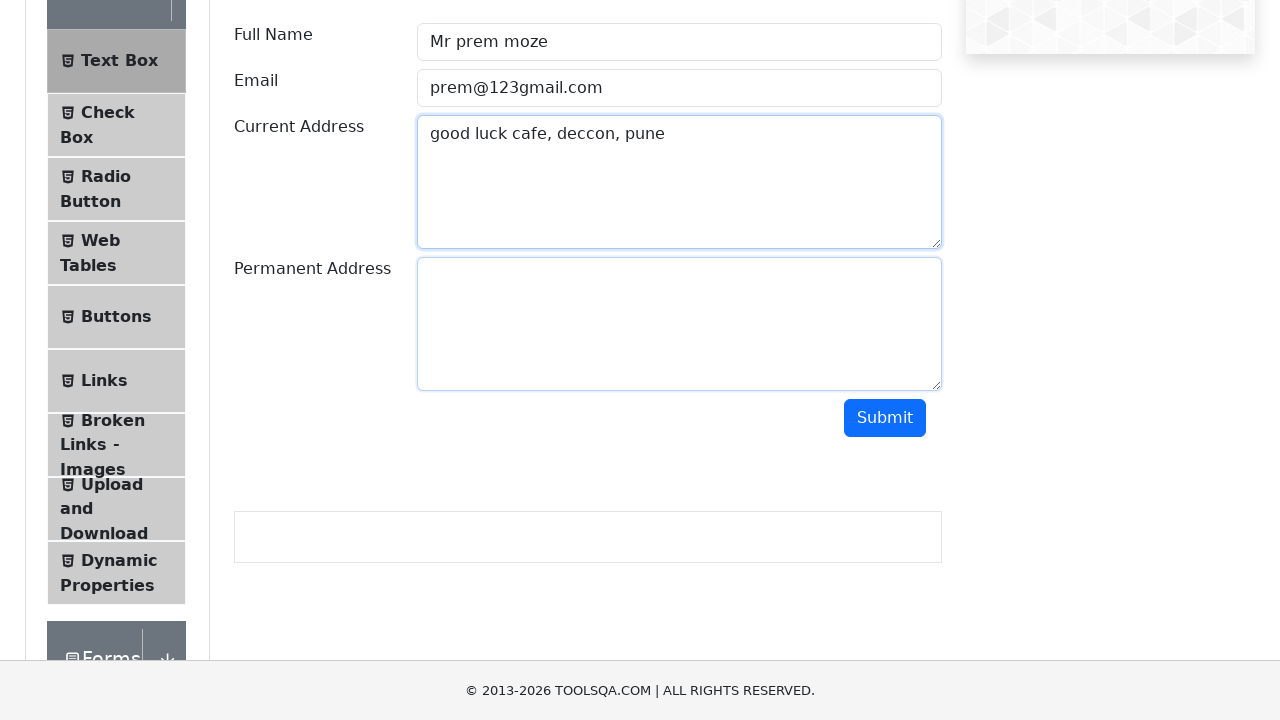

Cleared permanent address field on #permanentAddress
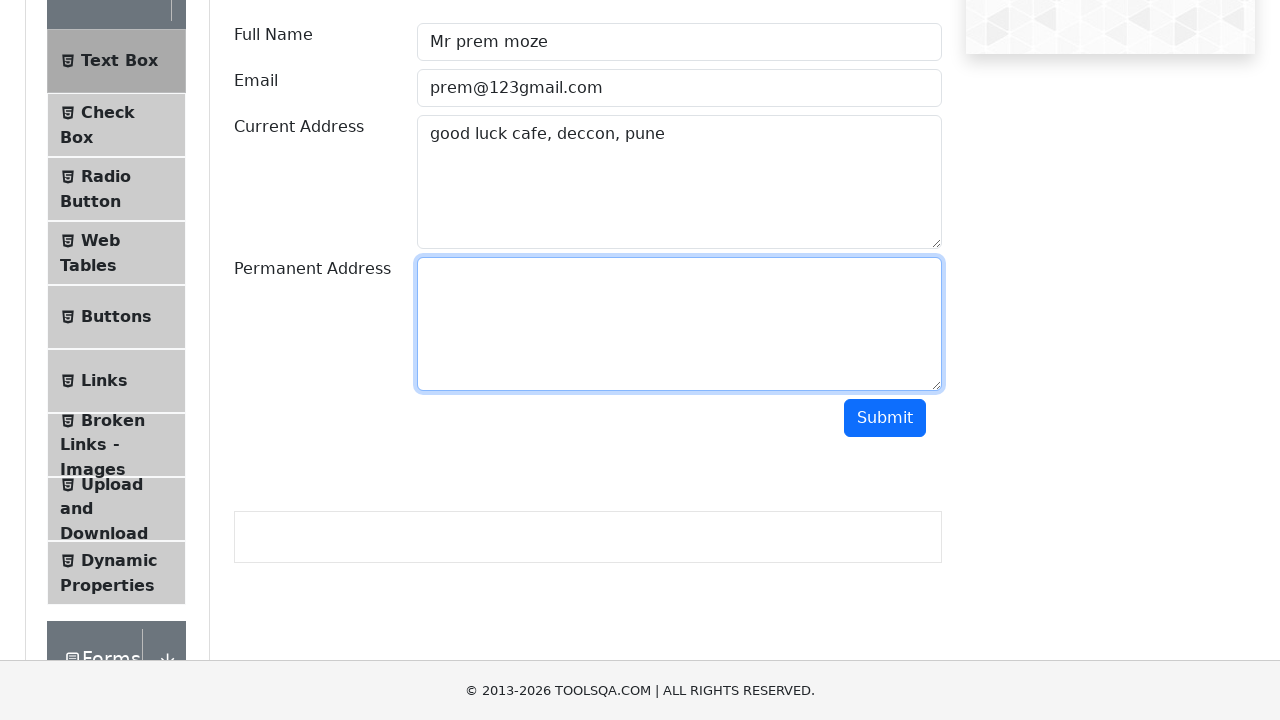

Pasted copied address text into permanent address field using Ctrl+V
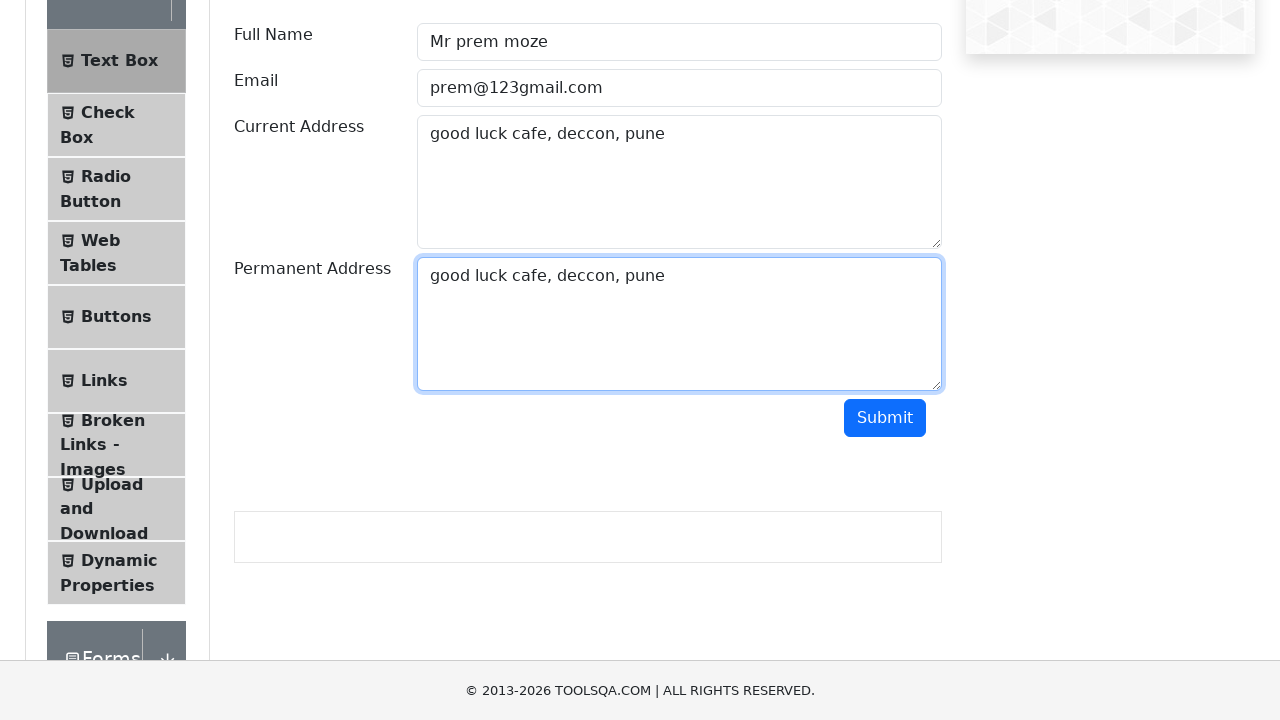

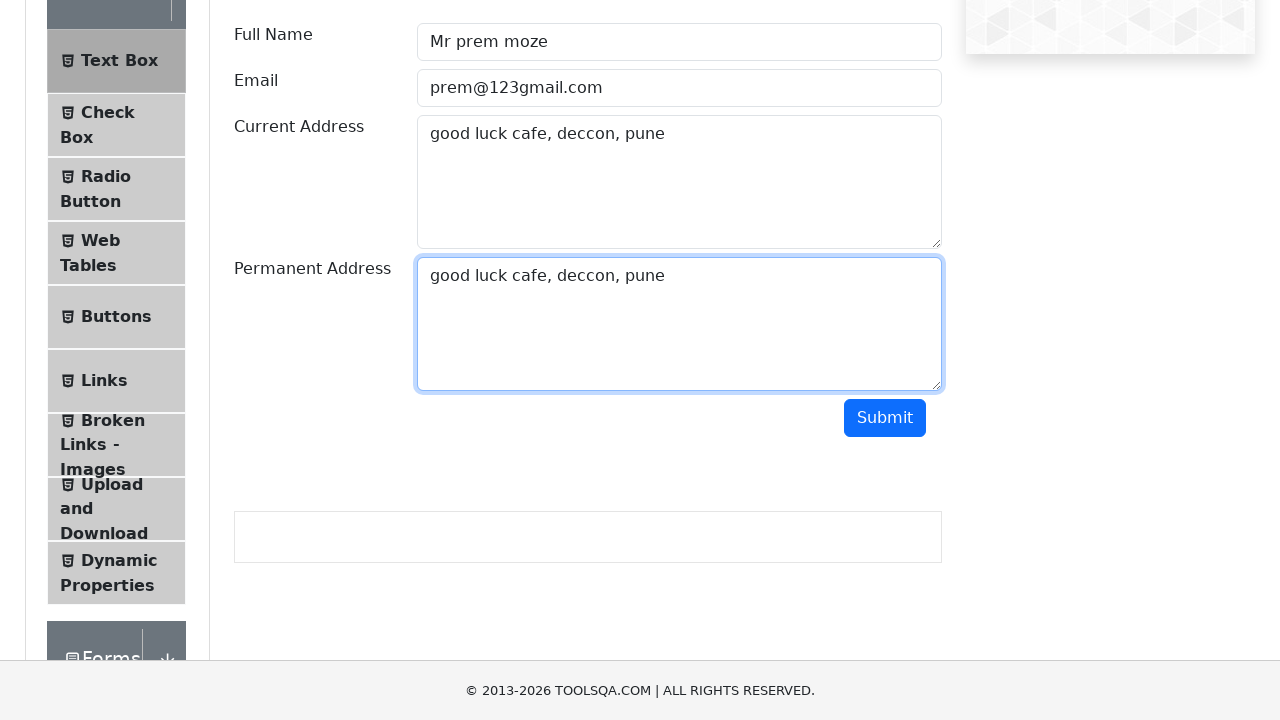